Tests navigation to the Products section on Automation Exercise website and clicks on the first product to view its details.

Starting URL: https://www.automationexercise.com

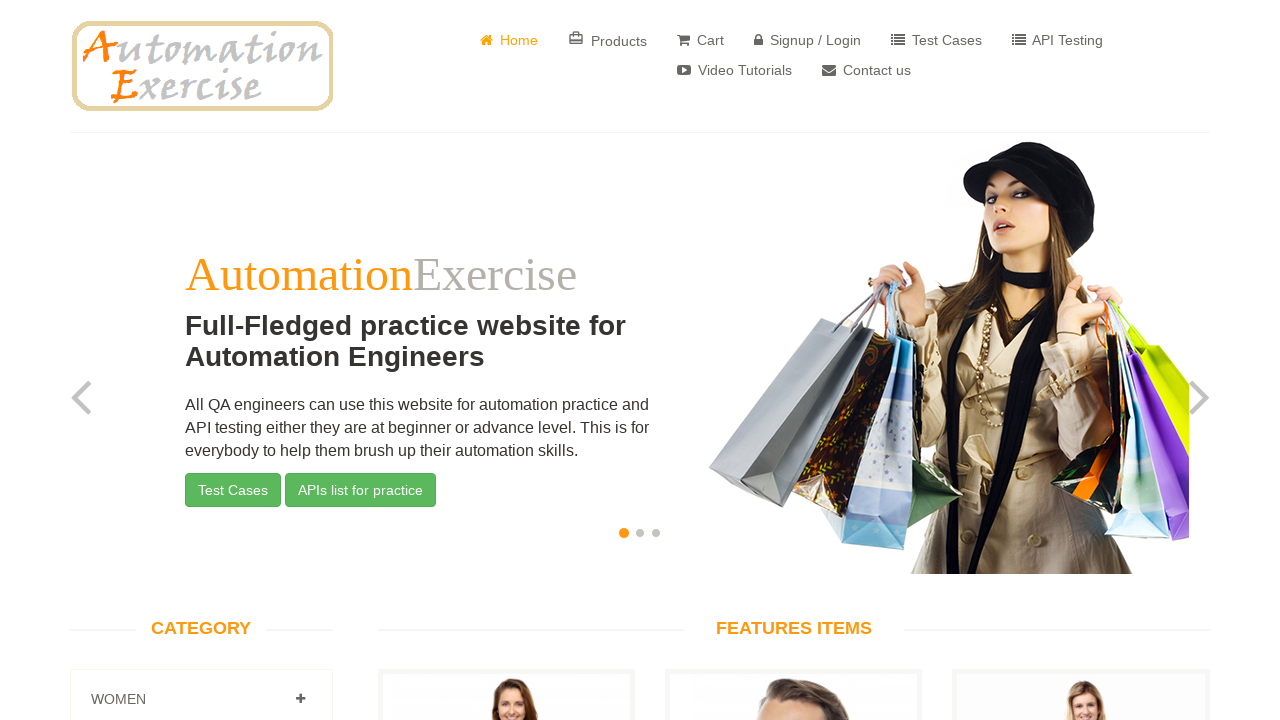

Clicked on Products link in navigation at (608, 40) on a[href='/products']
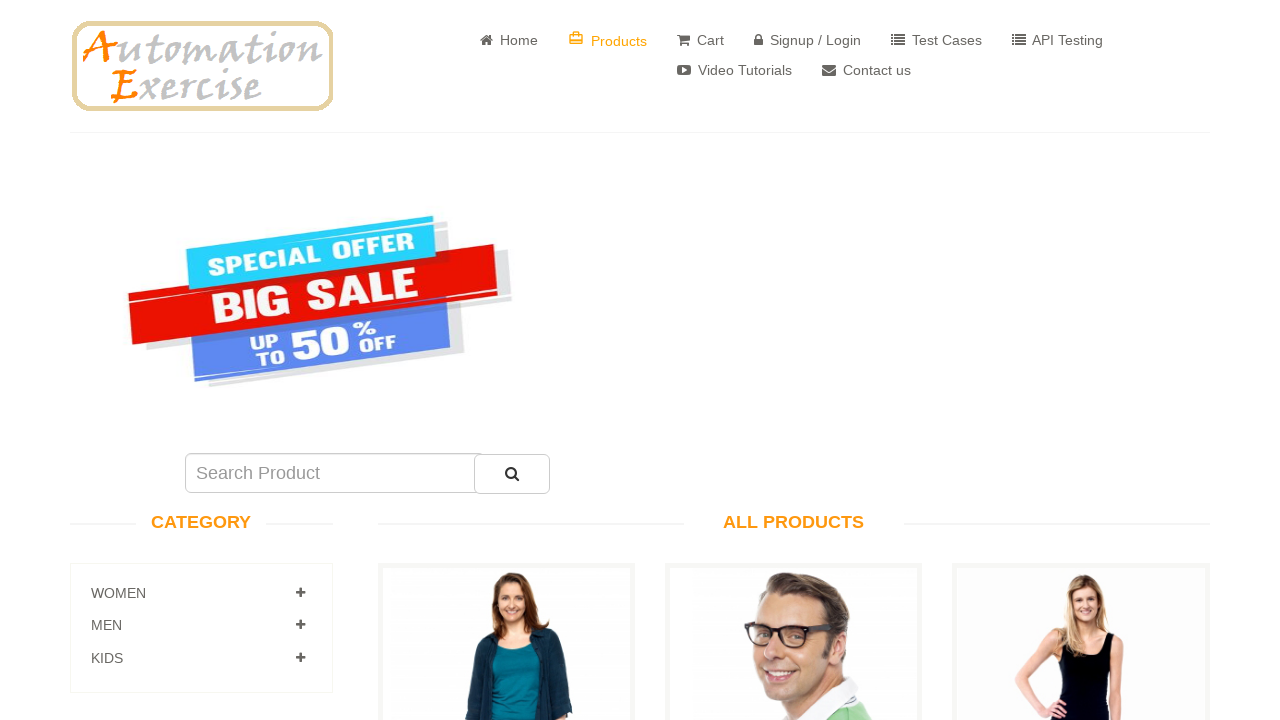

Products page loaded (networkidle)
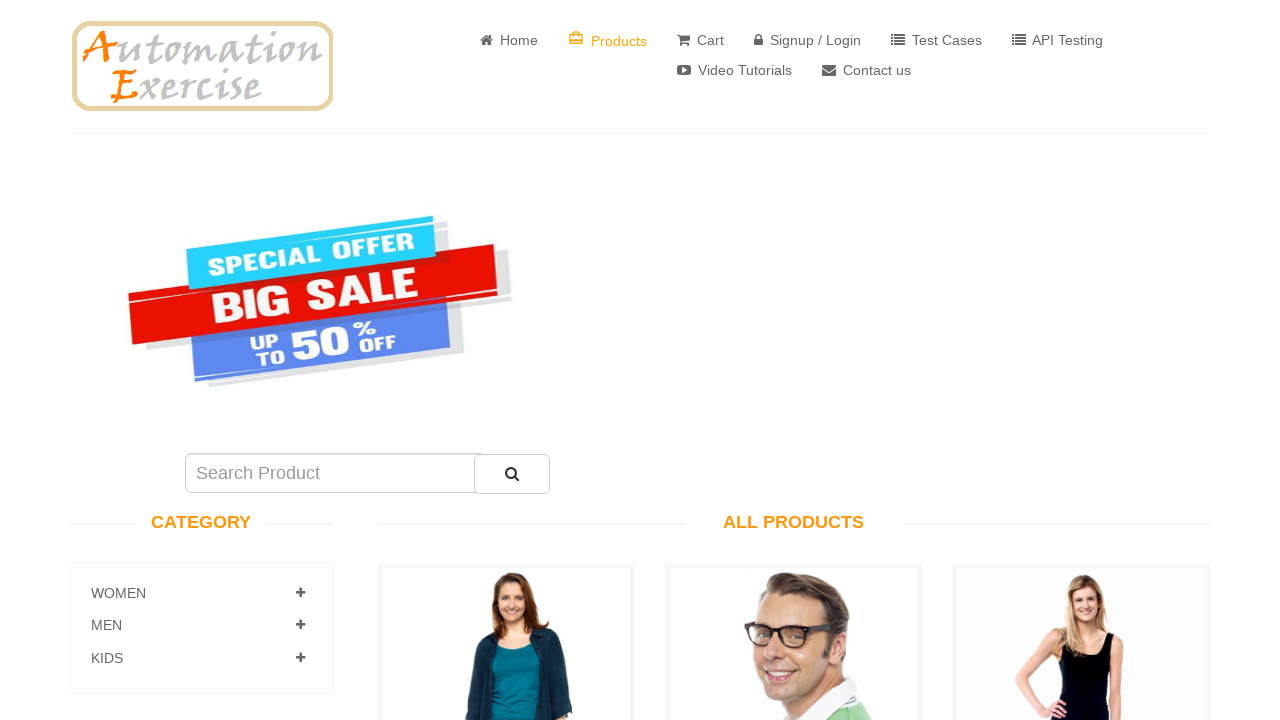

Scrolled down to view more products
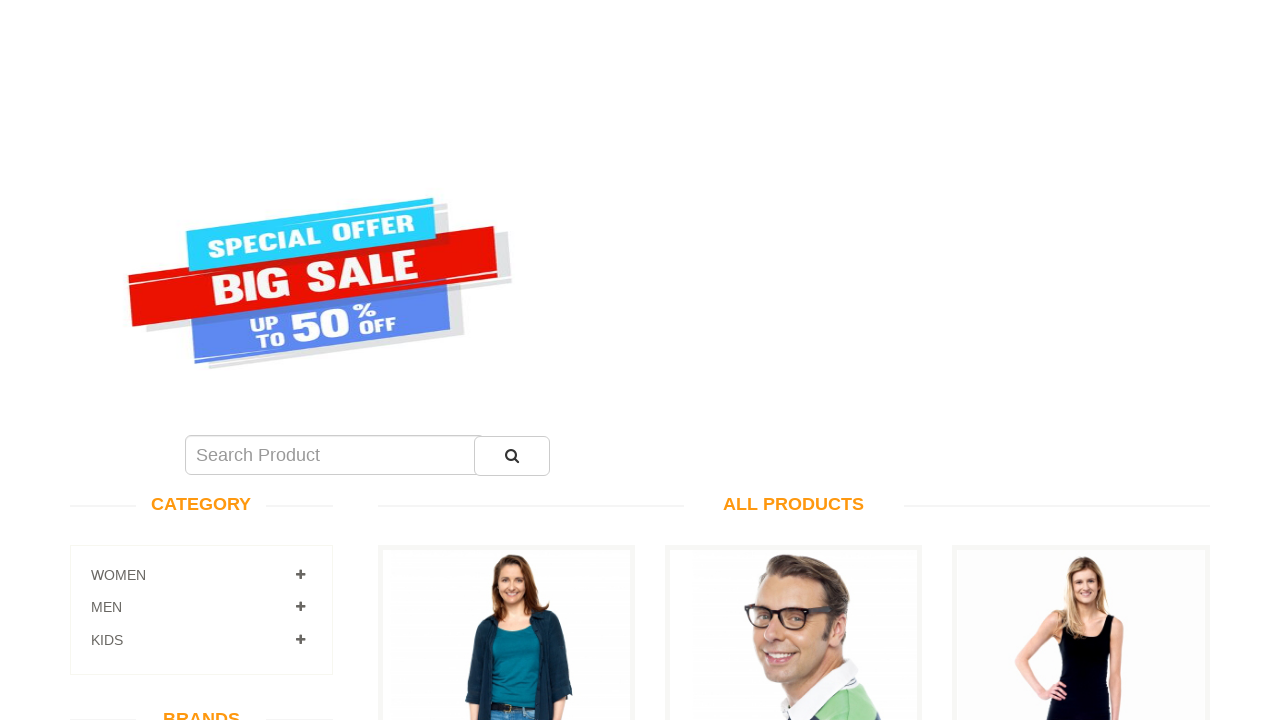

Clicked on first product to view details at (506, 271) on a[data-product-id='1']
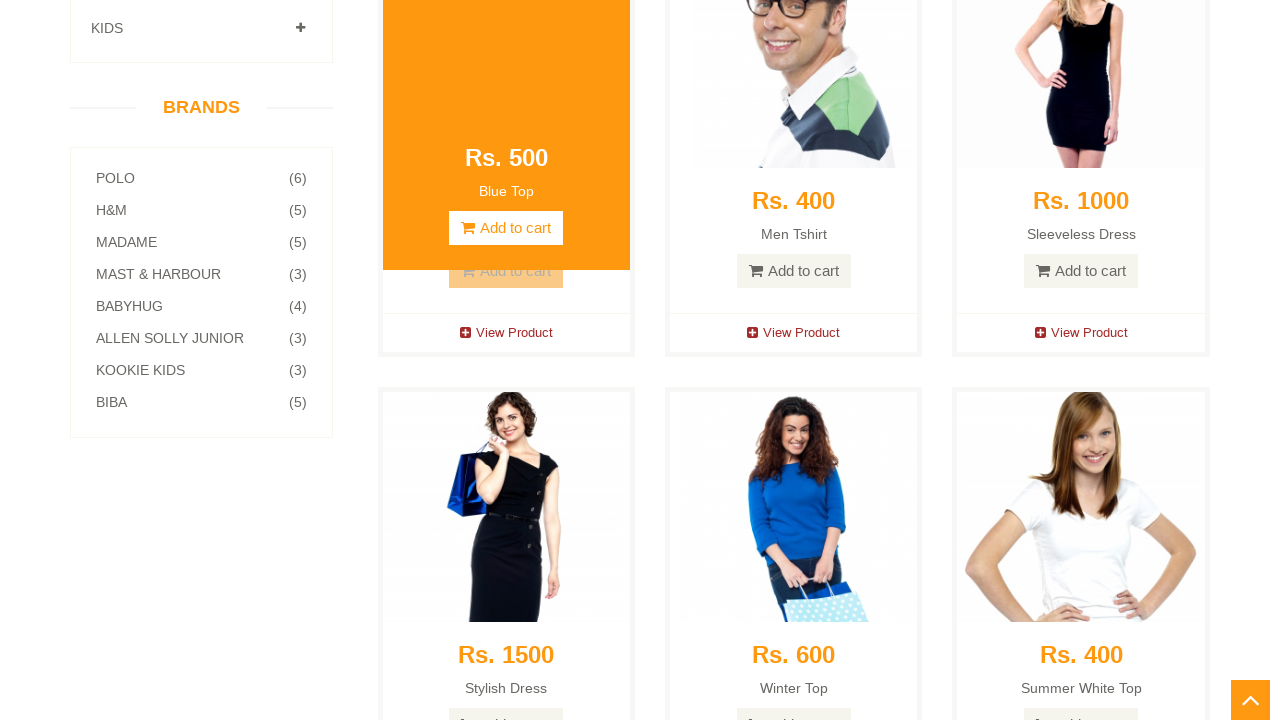

Product details page loaded (networkidle)
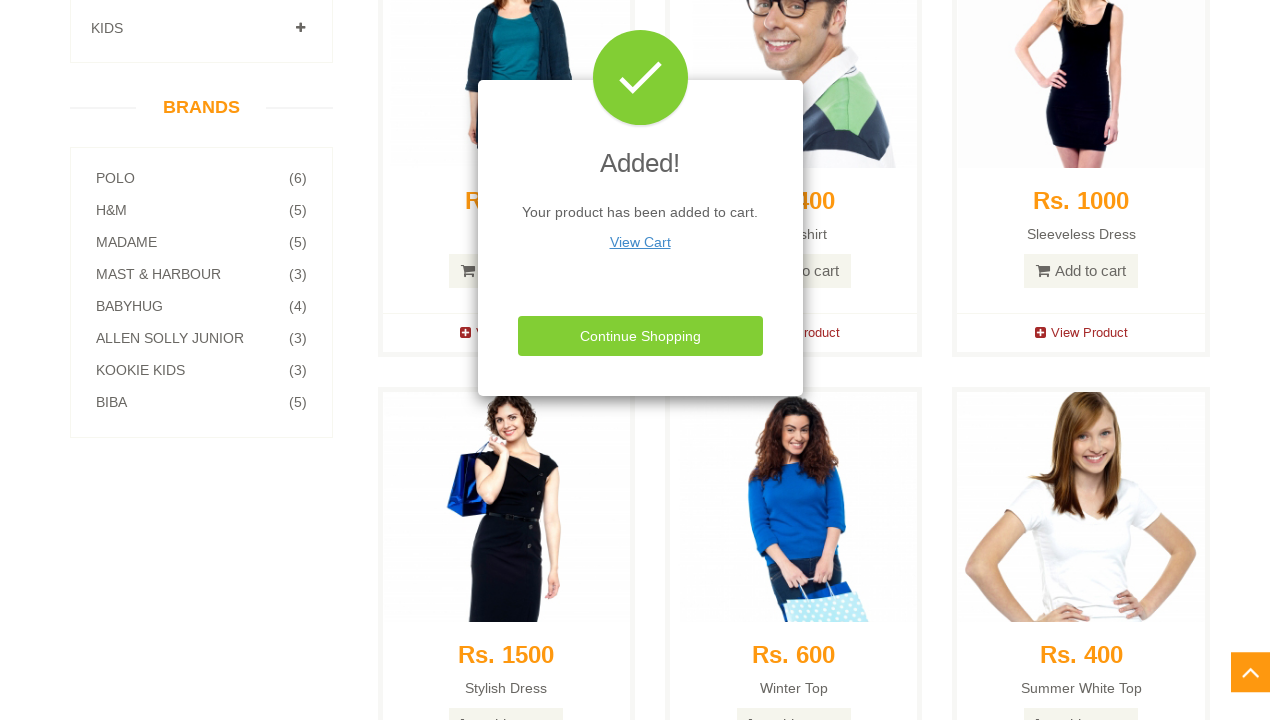

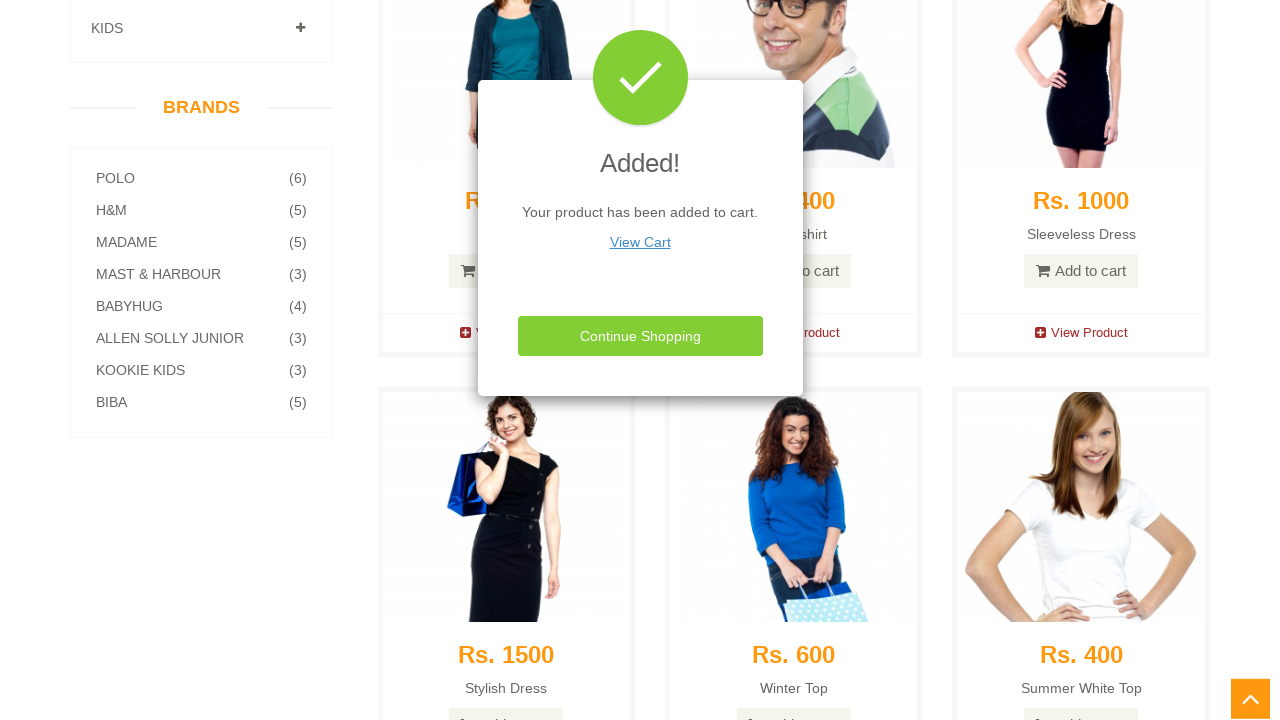